Tests mouse hover functionality by showing hidden content and clicking on Top link

Starting URL: https://rahulshettyacademy.com/AutomationPractice/

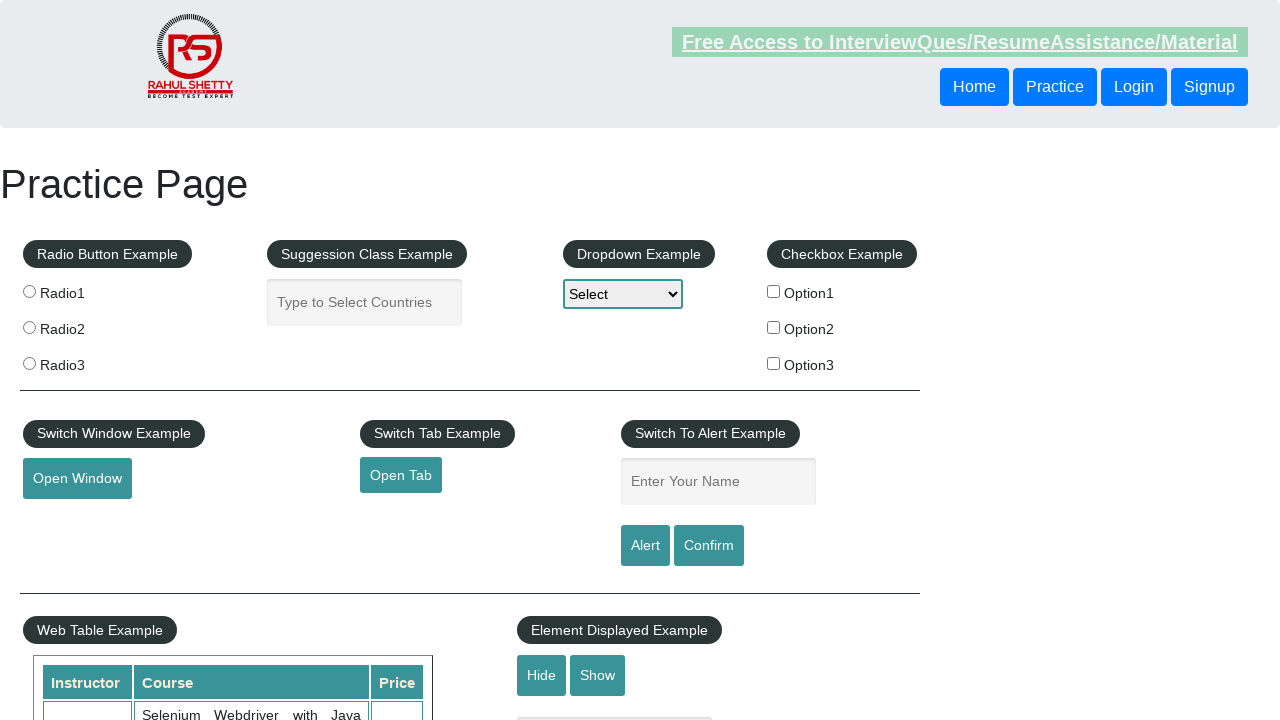

Made mouse hover content visible by setting display to block
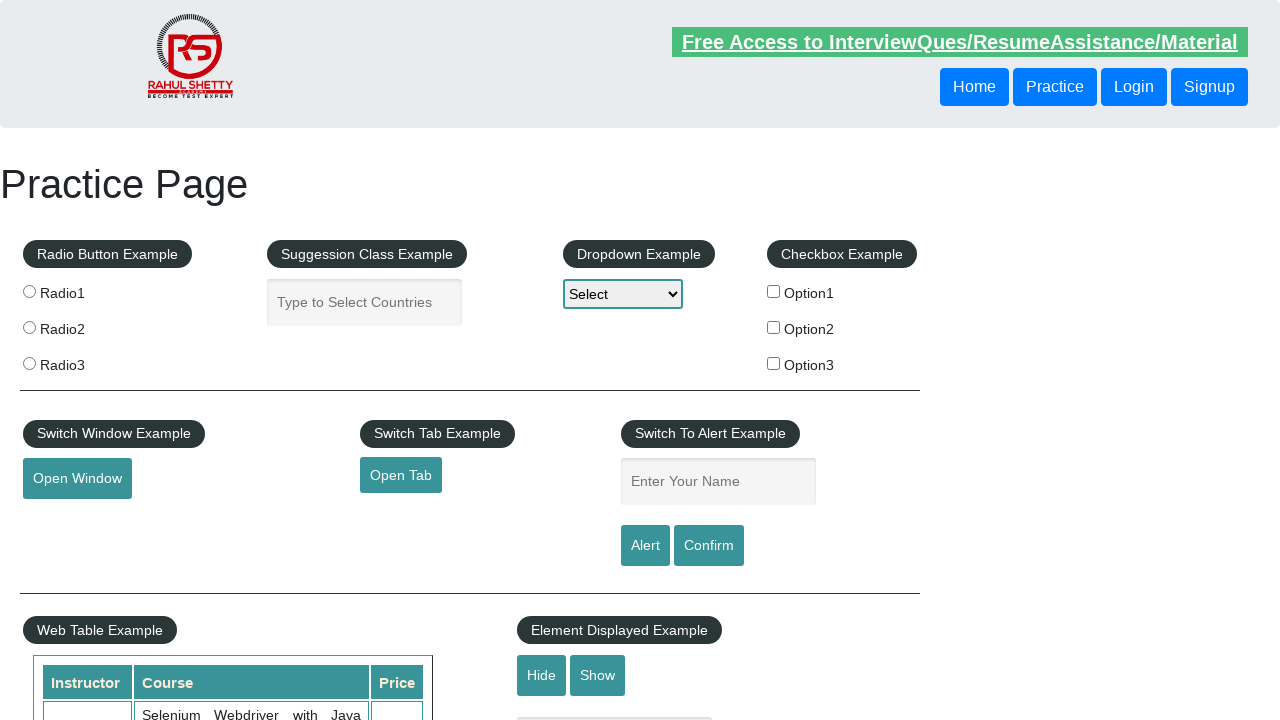

Clicked on Top link at (103, 360) on text=Top
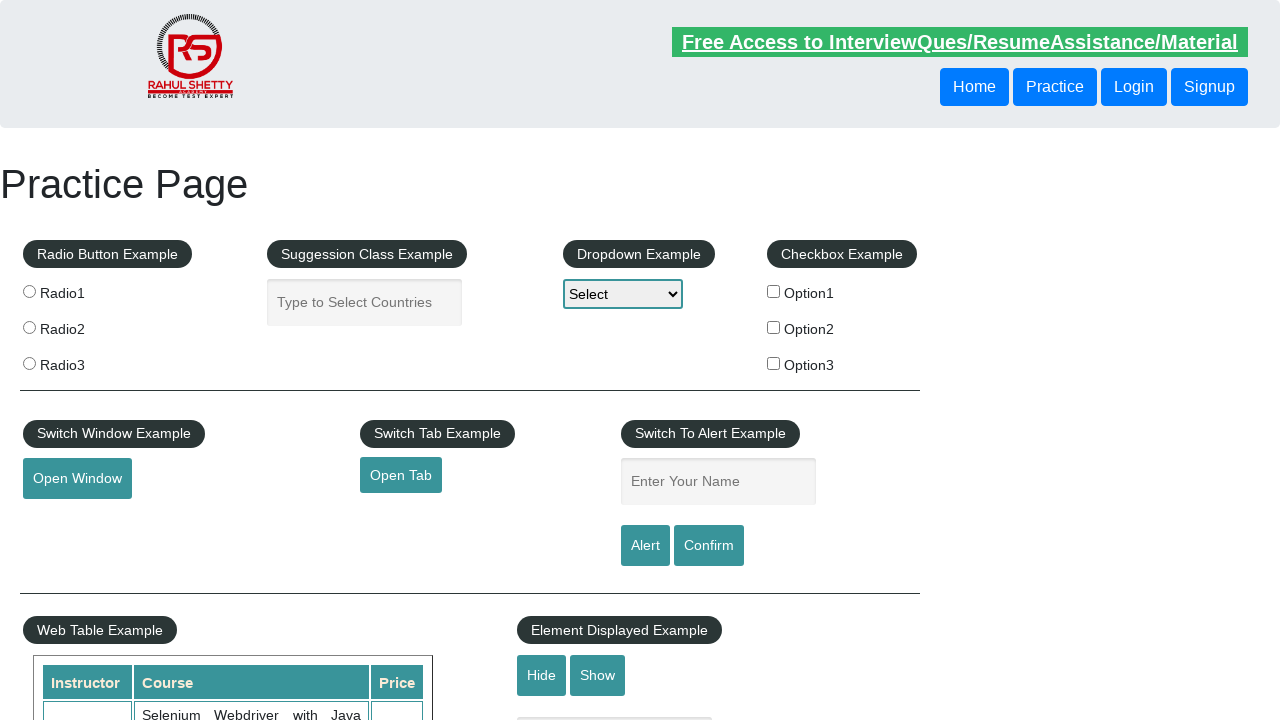

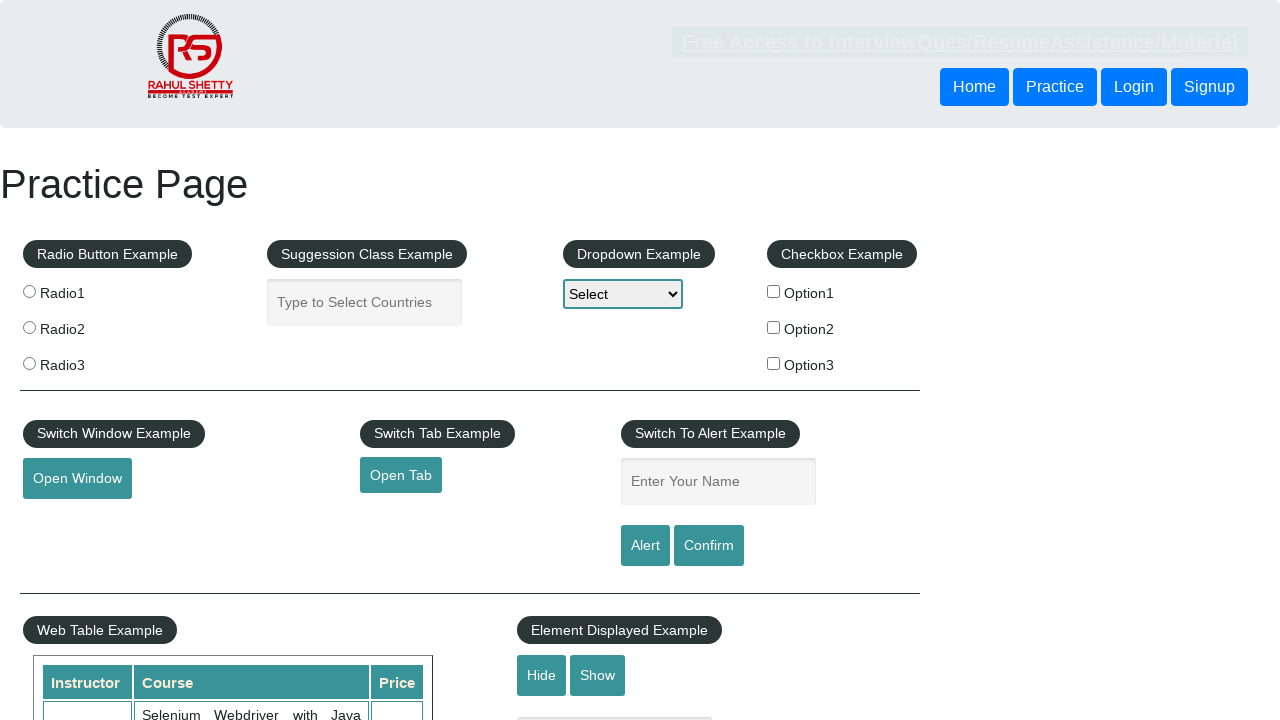